Tests registration form username field with lowercase characters and numbers, length greater than 50.

Starting URL: https://buggy.justtestit.org/register

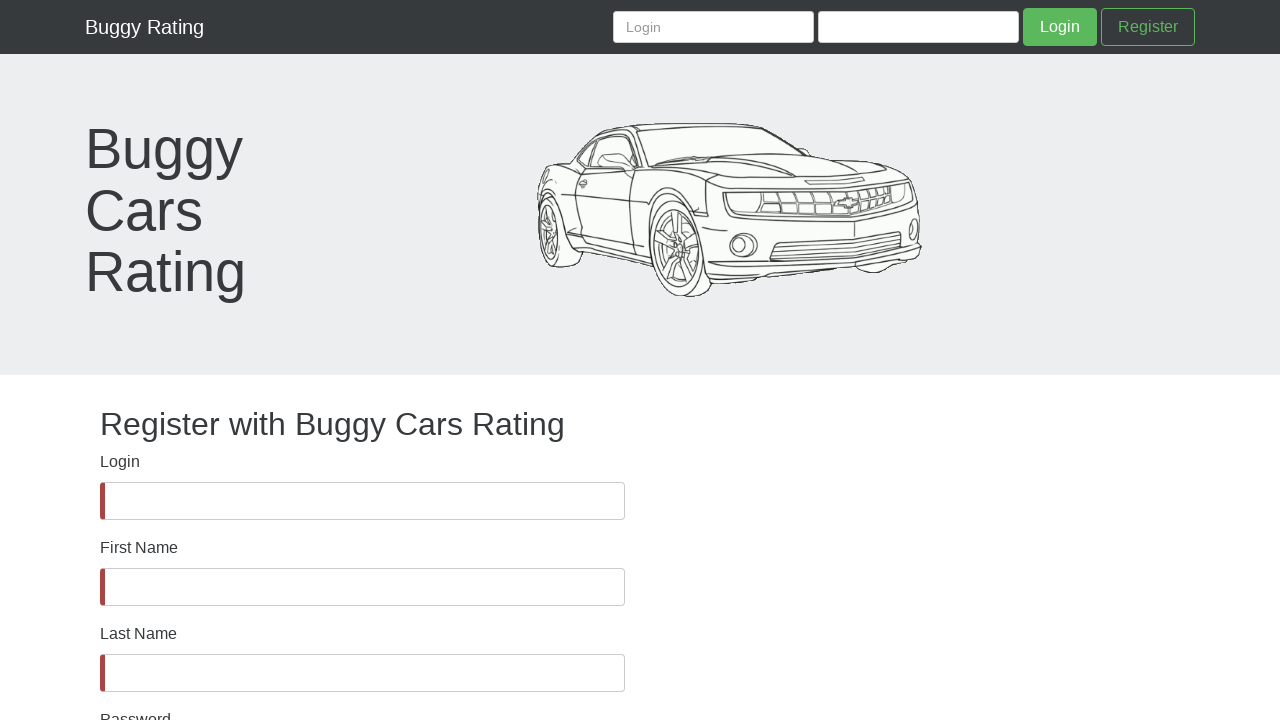

Username field became visible
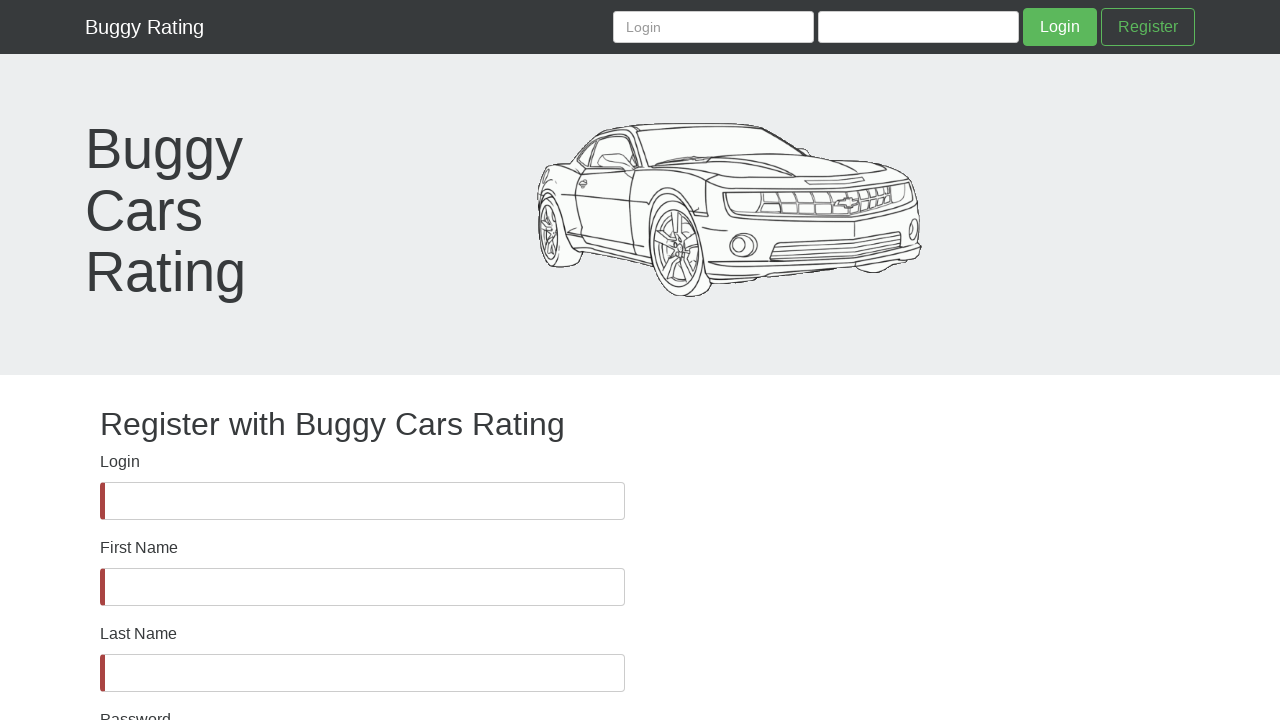

Filled username field with 81-character string (lowercase letters and numbers) on #username
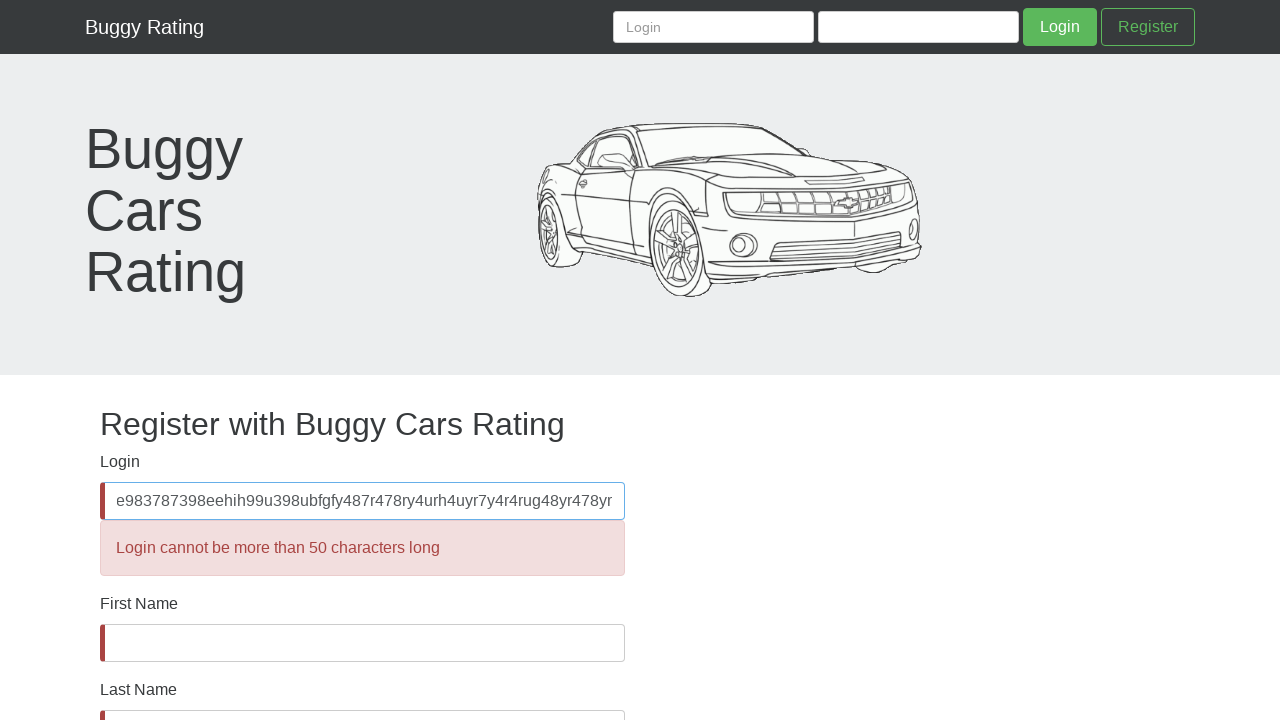

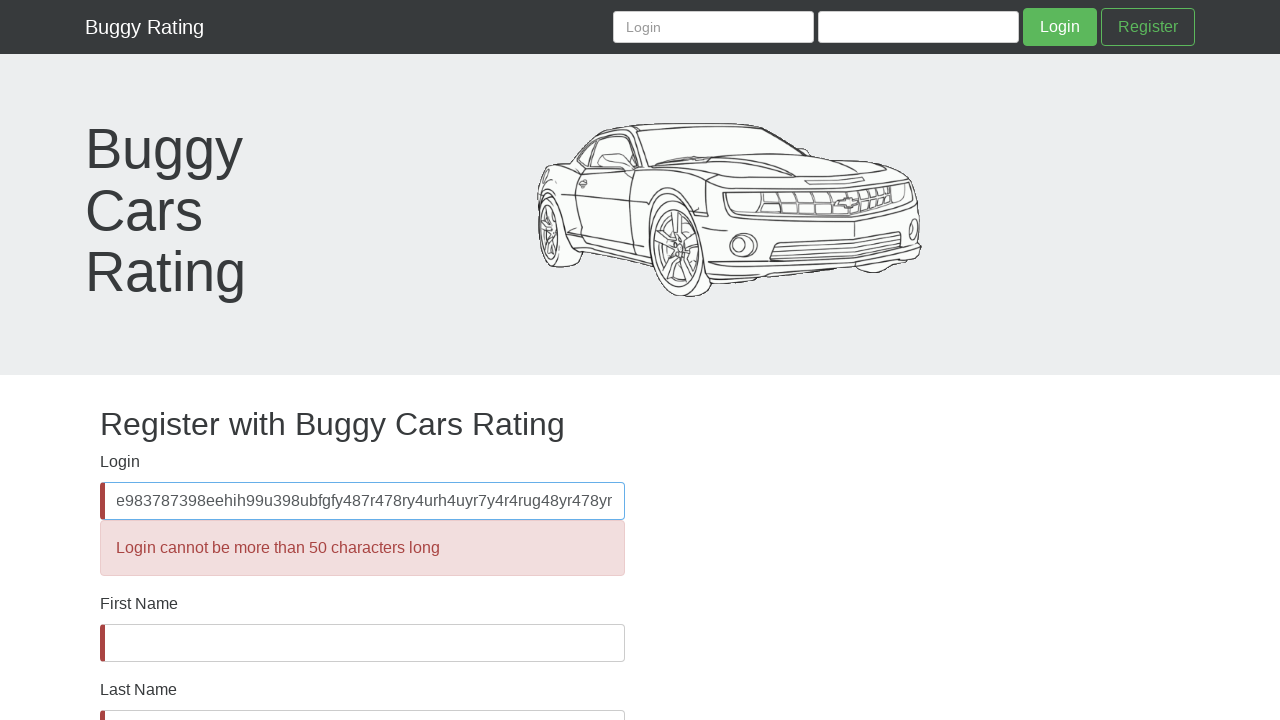